Tests element enabled/disabled state verification by navigating through pages and checking if specific buttons are enabled or disabled

Starting URL: https://teserat.github.io/welcome/

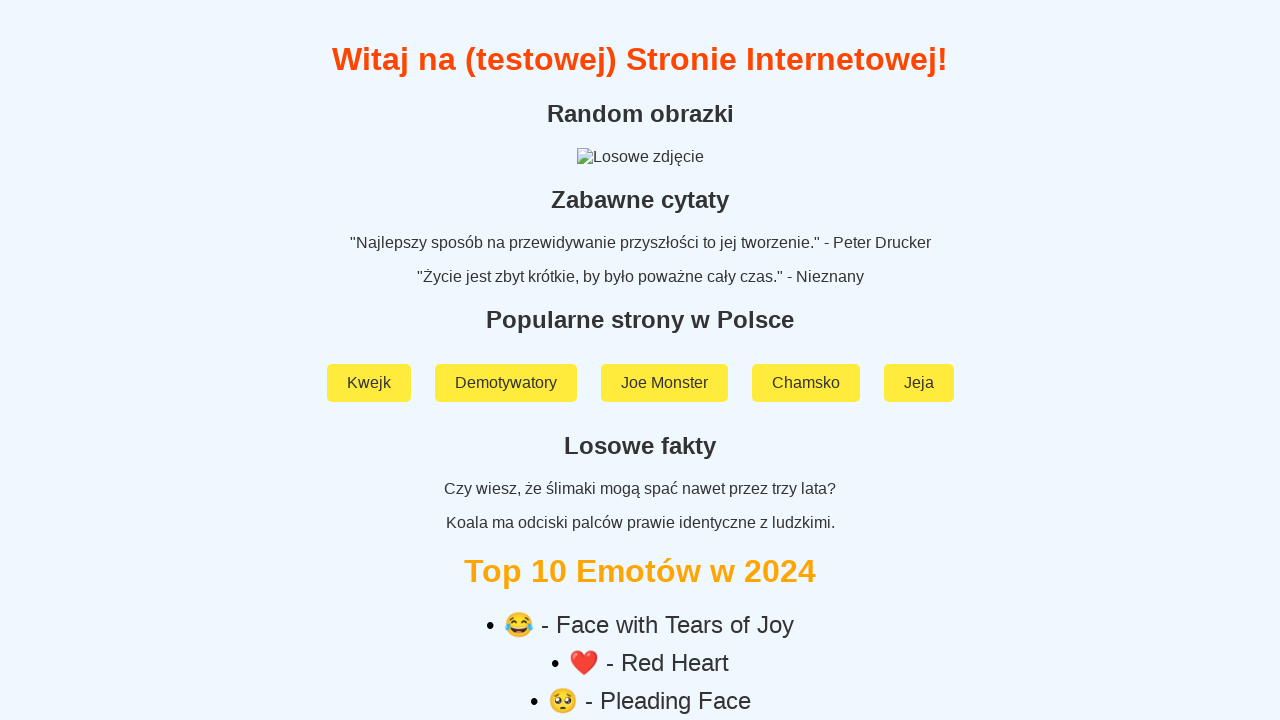

Clicked on 'Rozchodniak' link at (640, 592) on a:text('Rozchodniak')
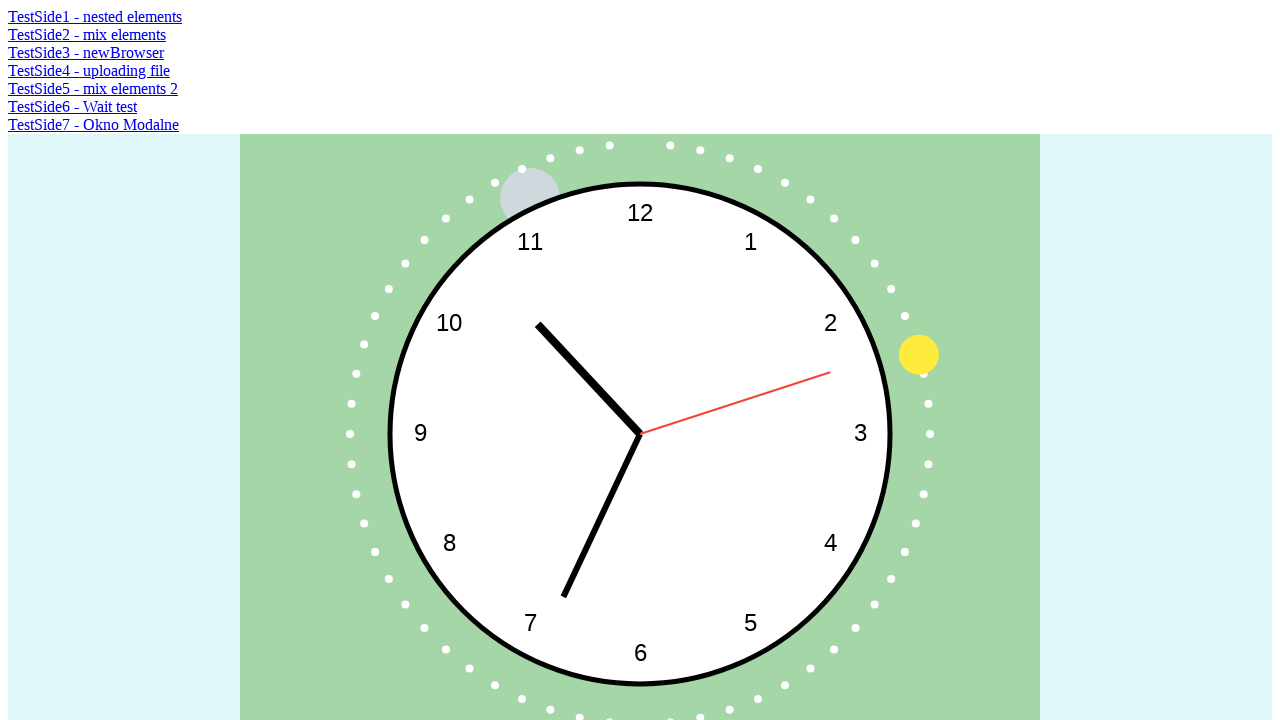

Clicked on 'TestSide2 - mix elements' link at (87, 34) on a:text('TestSide2 - mix elements')
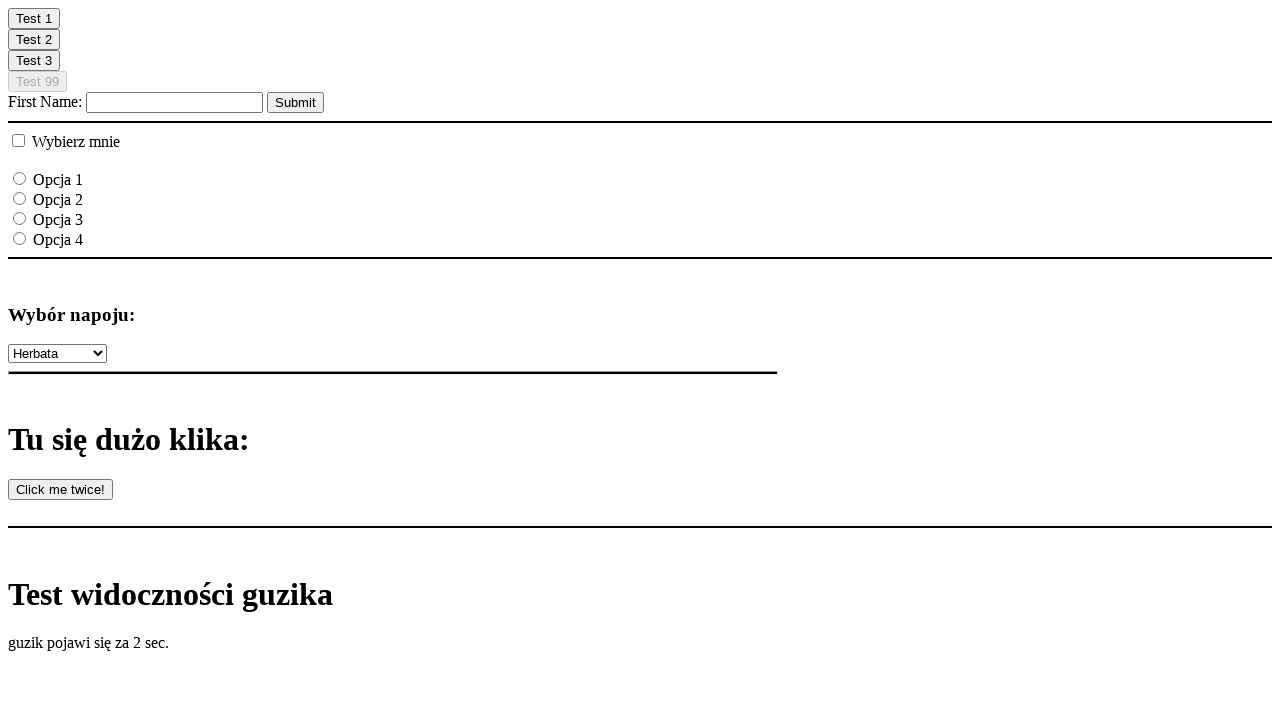

Waited for disabled element #clickOnMe99 to load
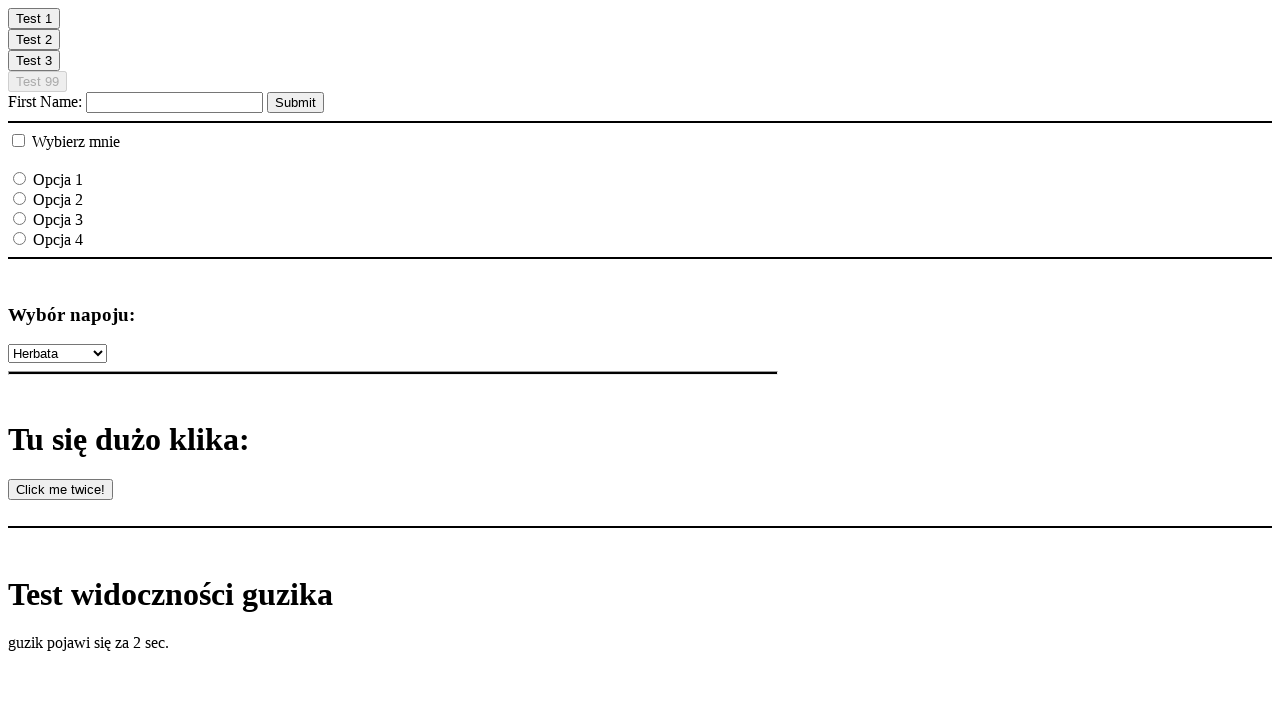

Verified that element #clickOnMe99 is disabled
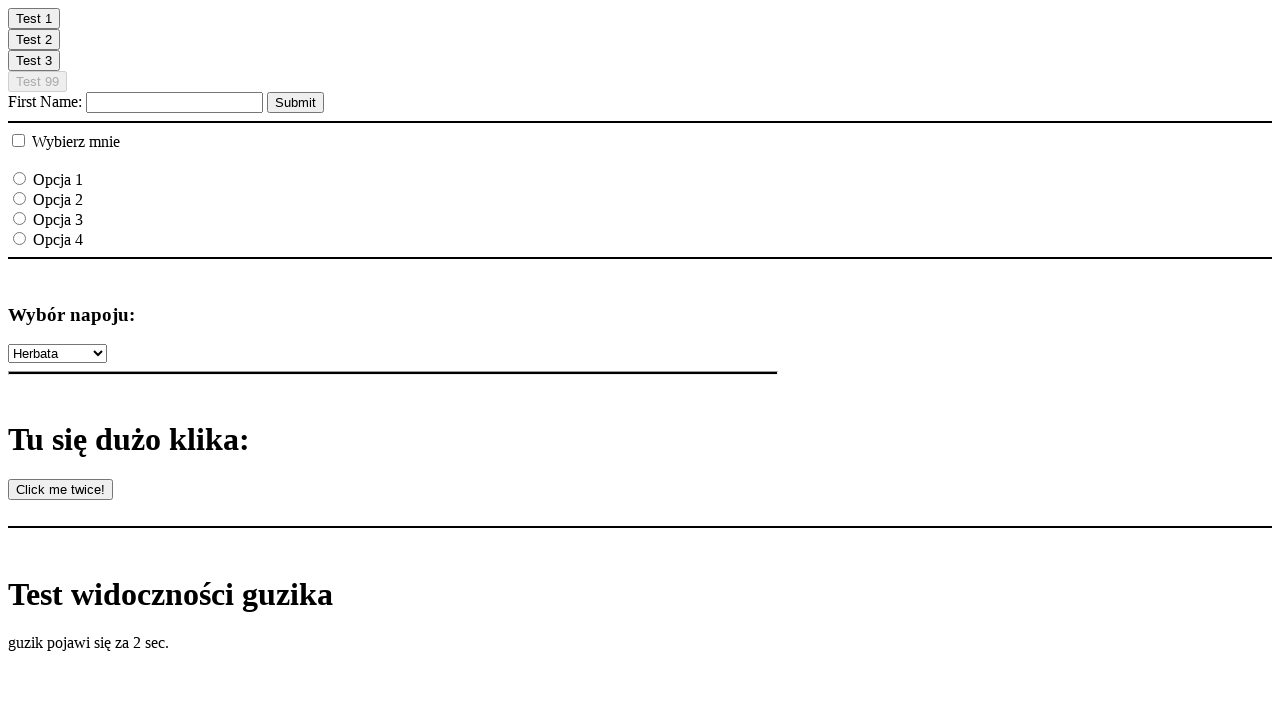

Verified that element #clickOnMe2 is enabled
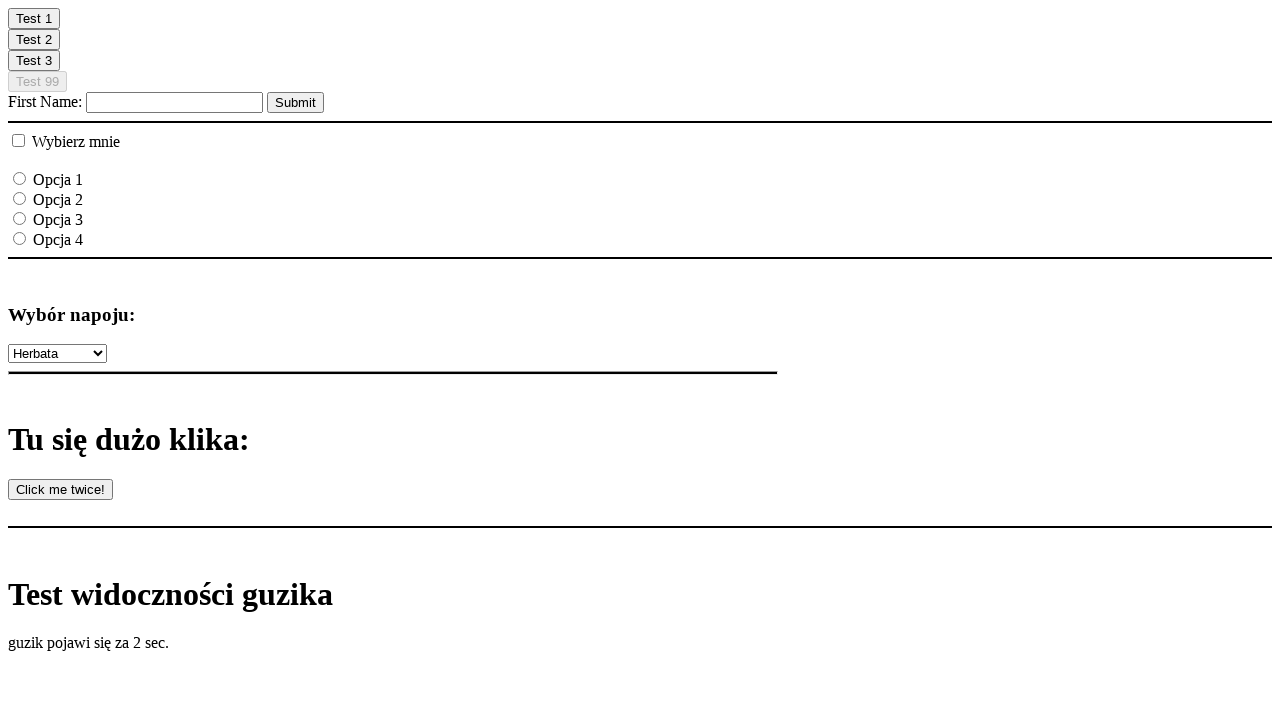

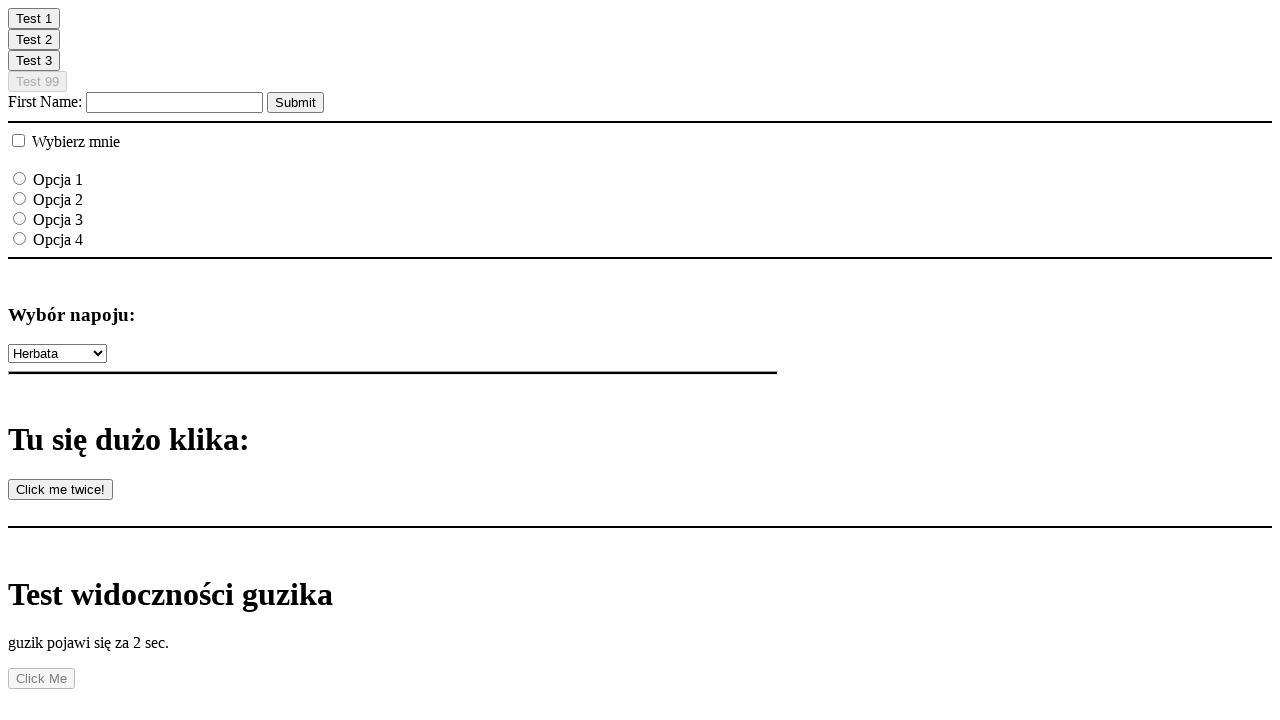